Tests toggling all items as complete and then unchecking them all

Starting URL: https://demo.playwright.dev/todomvc

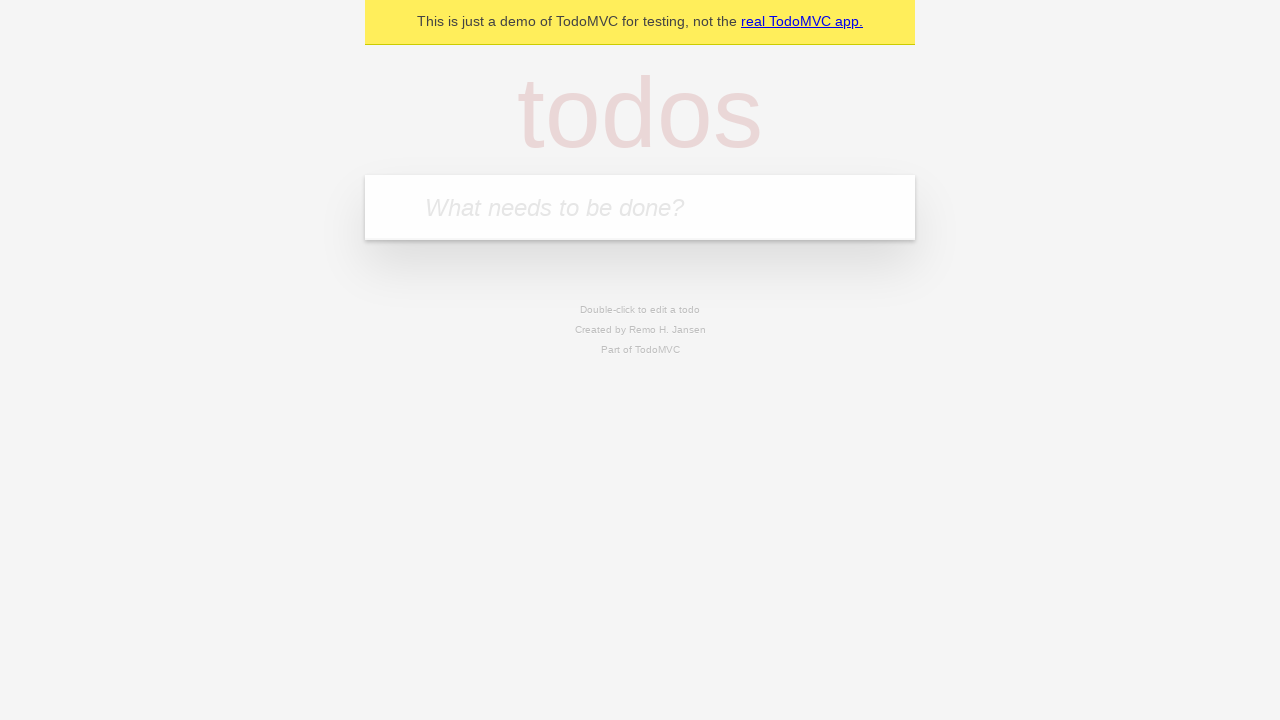

Filled input field with 'buy some cheese' on internal:attr=[placeholder="What needs to be done?"i]
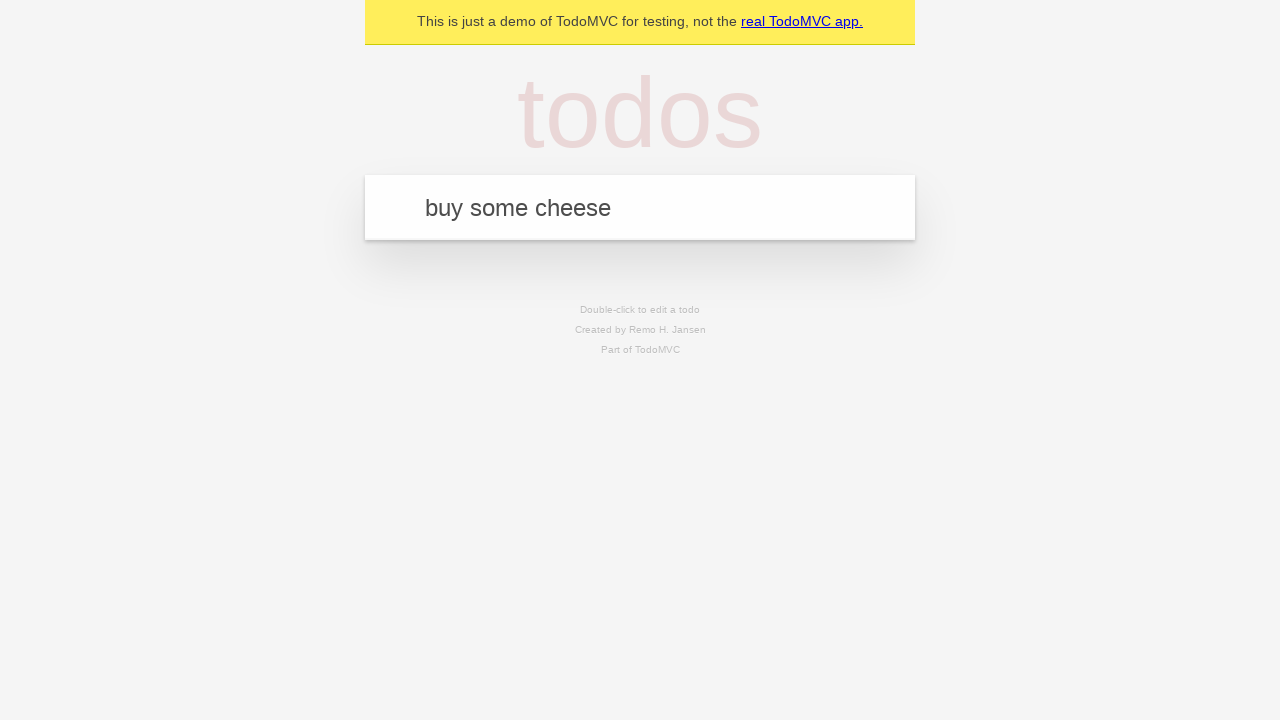

Pressed Enter to add first todo item on internal:attr=[placeholder="What needs to be done?"i]
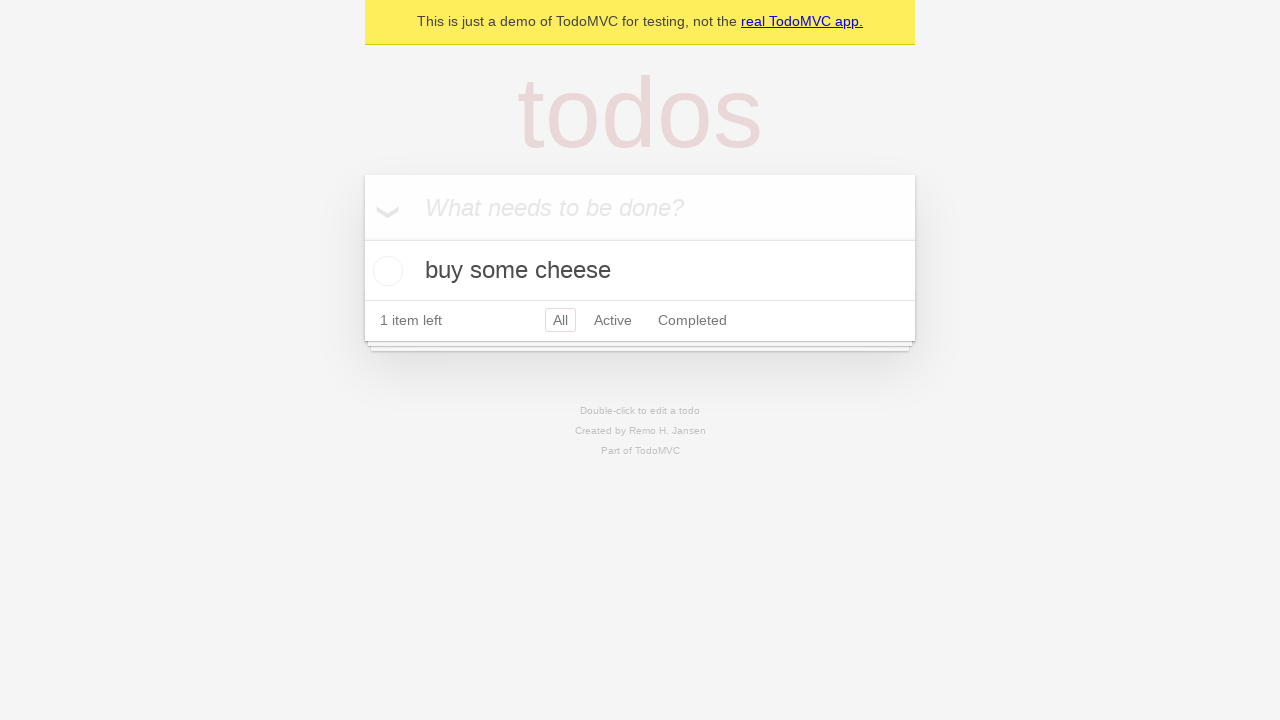

Filled input field with 'feed the cat' on internal:attr=[placeholder="What needs to be done?"i]
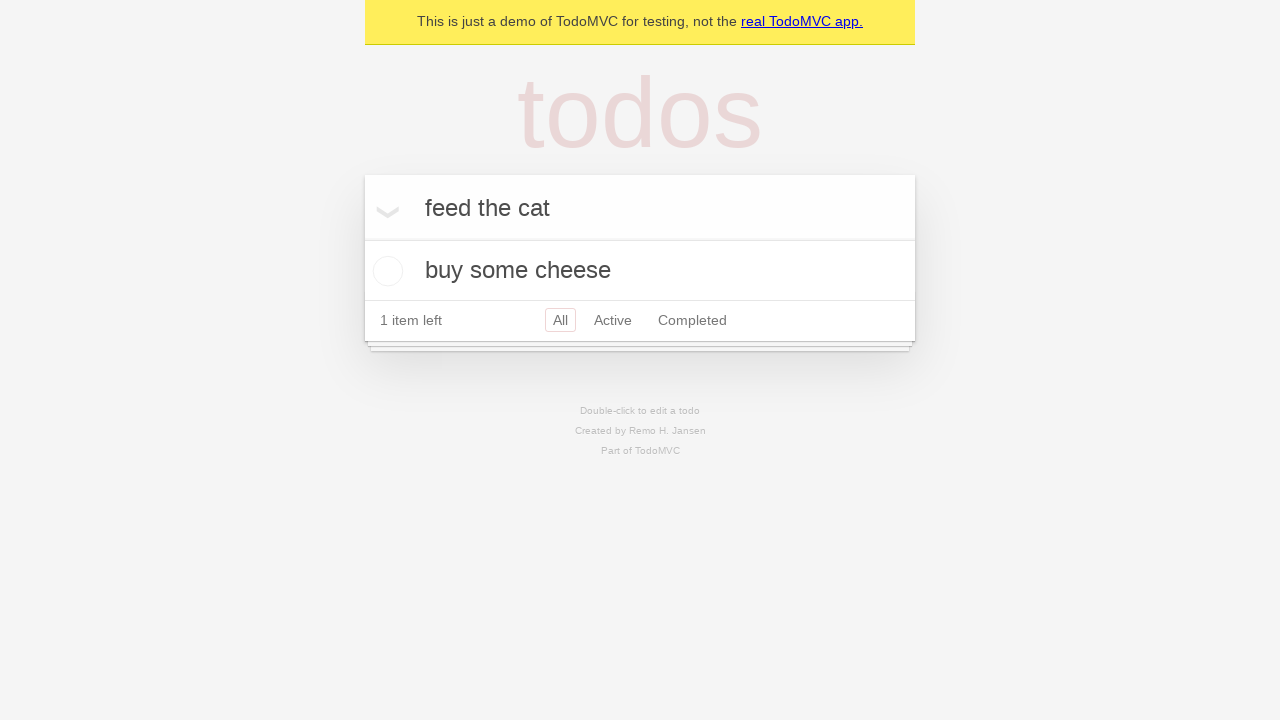

Pressed Enter to add second todo item on internal:attr=[placeholder="What needs to be done?"i]
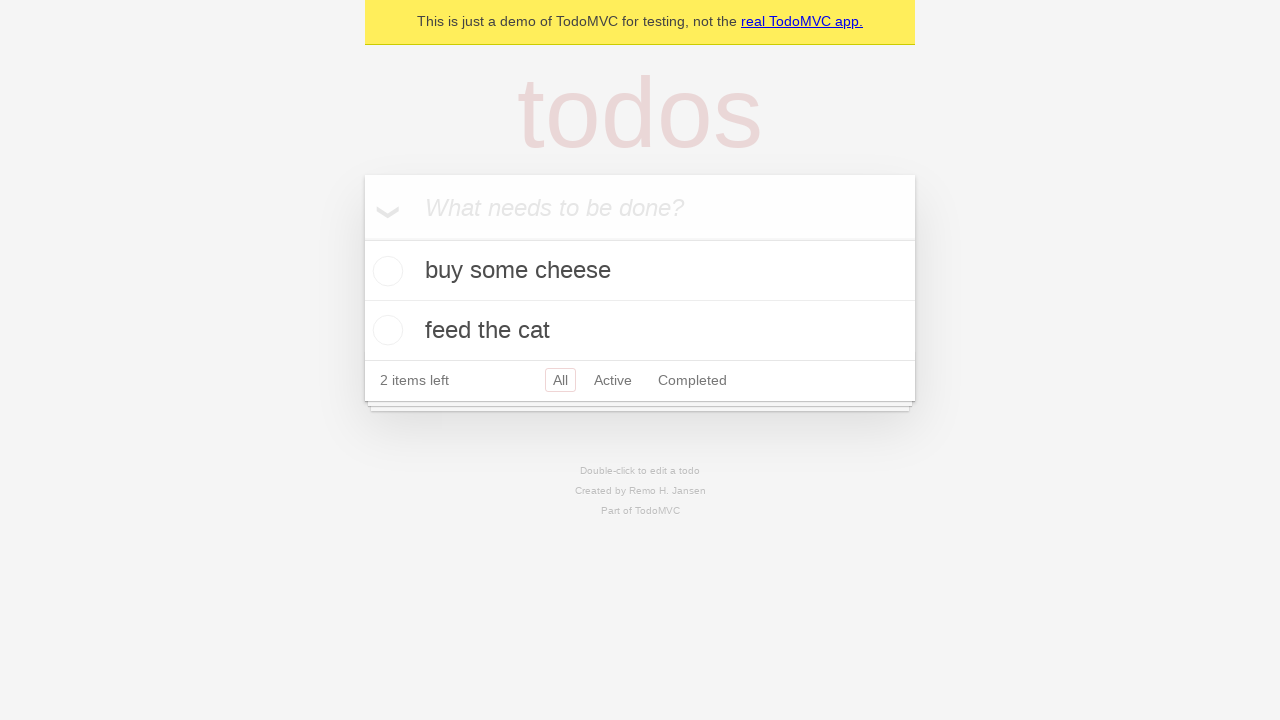

Filled input field with 'book a doctors appointment' on internal:attr=[placeholder="What needs to be done?"i]
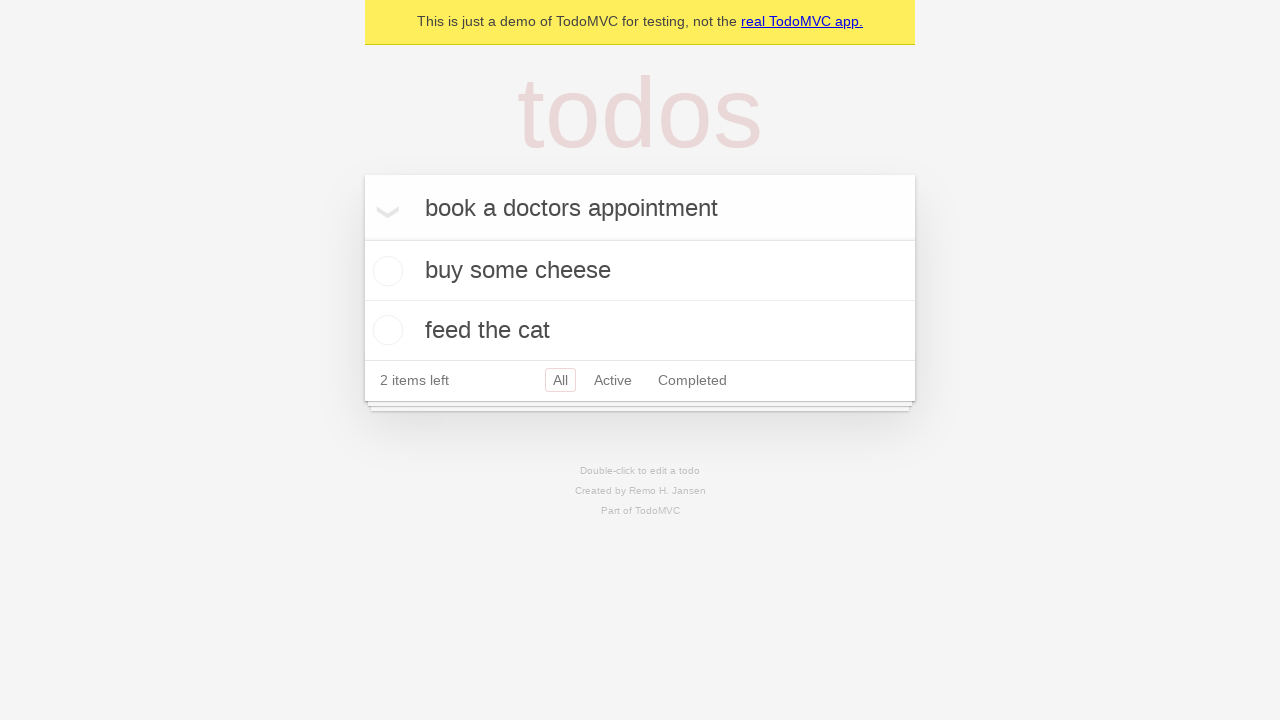

Pressed Enter to add third todo item on internal:attr=[placeholder="What needs to be done?"i]
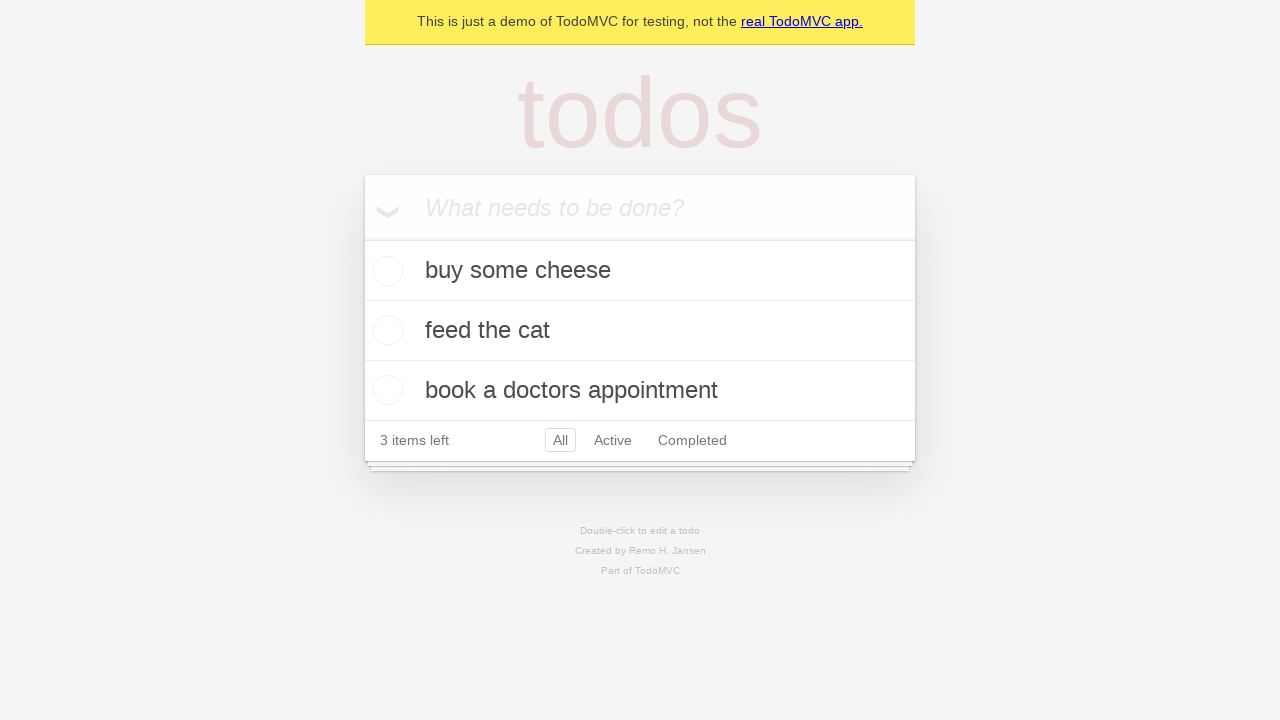

Clicked 'Mark all as complete' checkbox to check all items at (362, 238) on internal:label="Mark all as complete"i
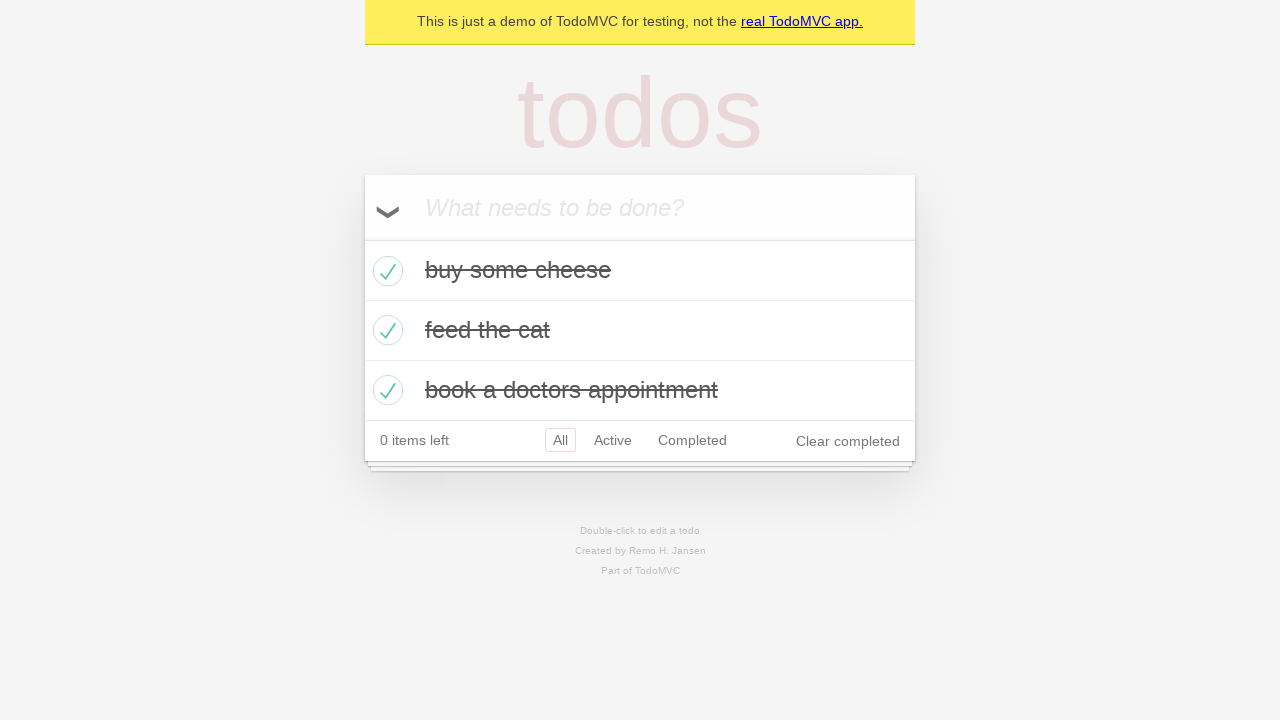

Clicked 'Mark all as complete' checkbox to uncheck all items at (362, 238) on internal:label="Mark all as complete"i
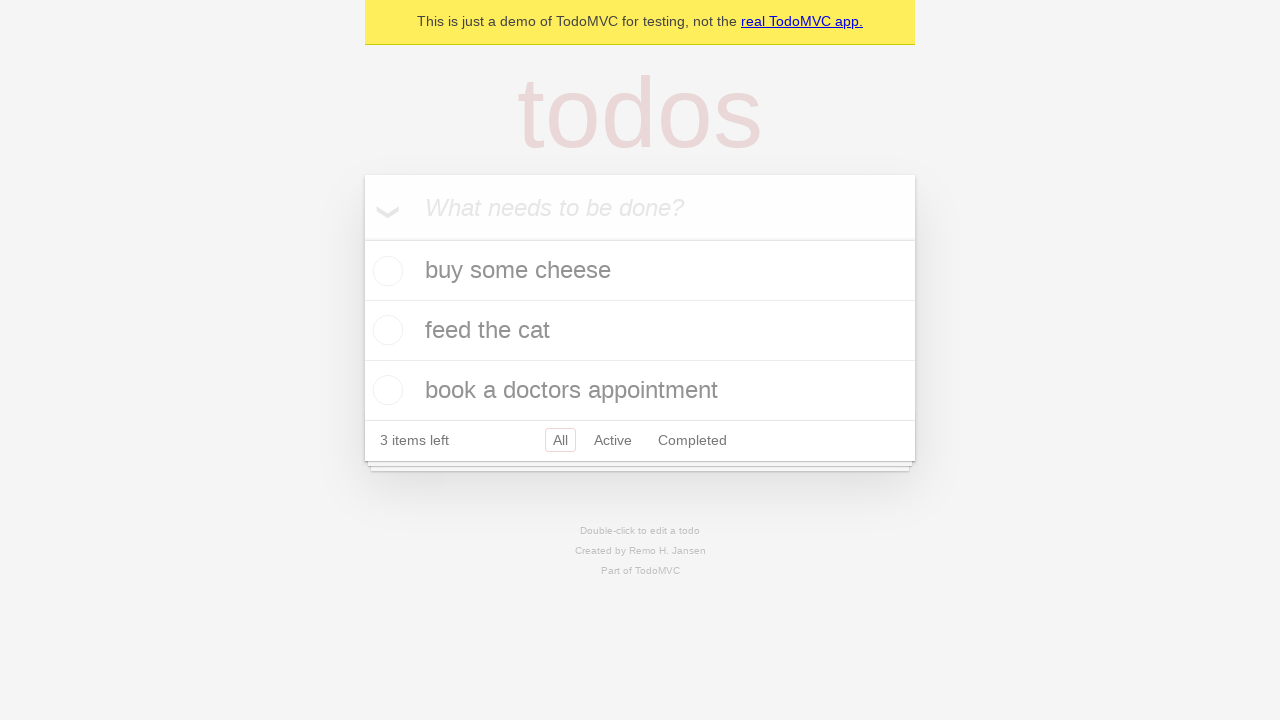

Waited 500ms for state change to complete
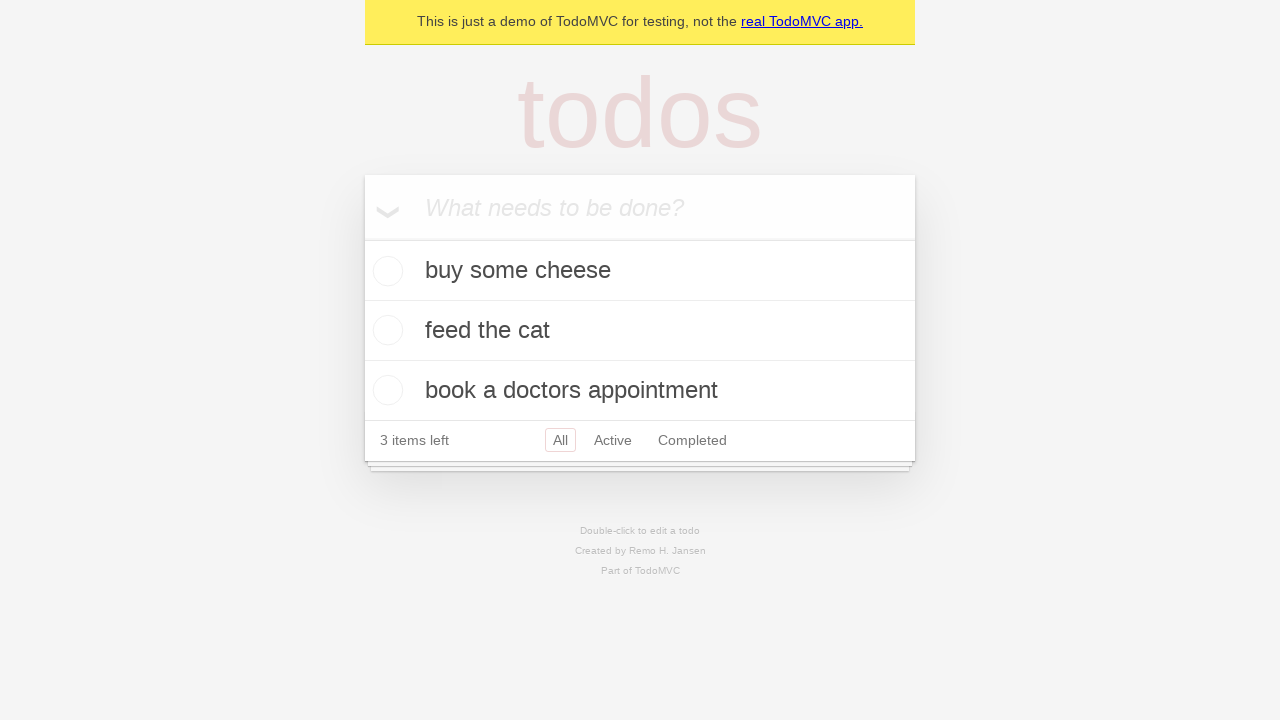

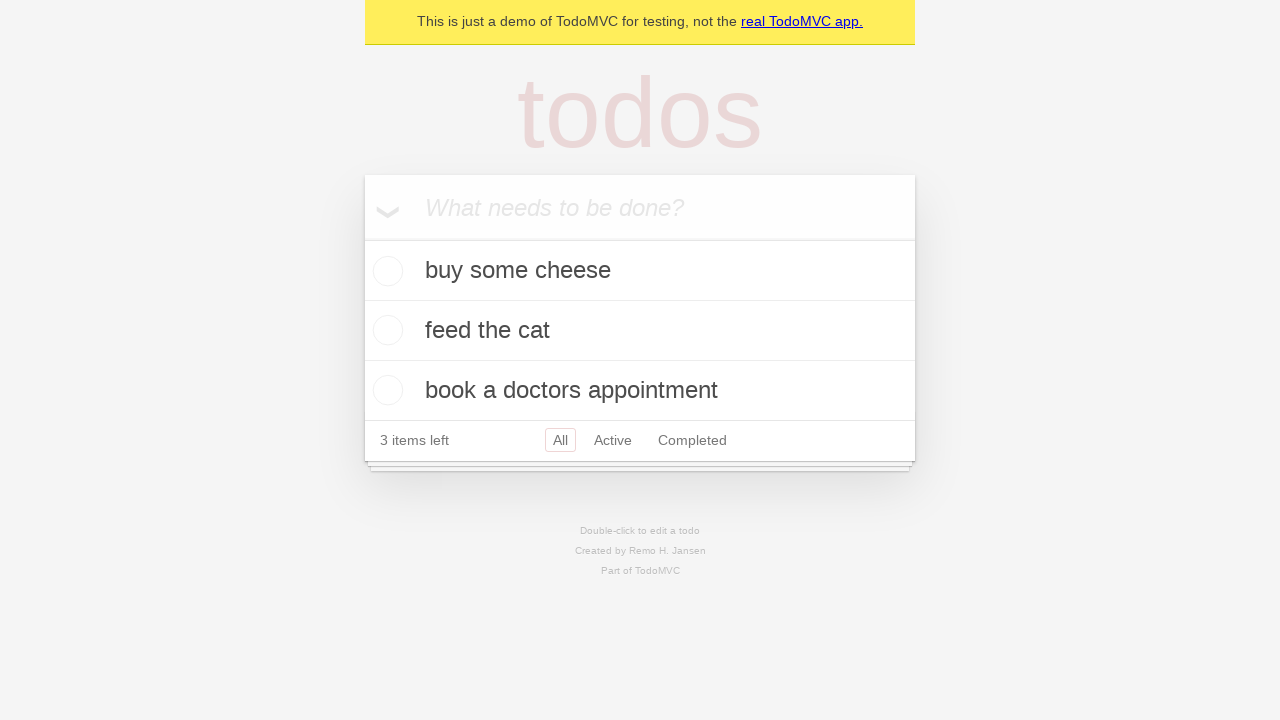